Tests a form submission on a challenge page by clicking checkboxes, reading a custom attribute value from an element, calculating a mathematical result, and submitting the answer.

Starting URL: http://suninjuly.github.io/get_attribute.html

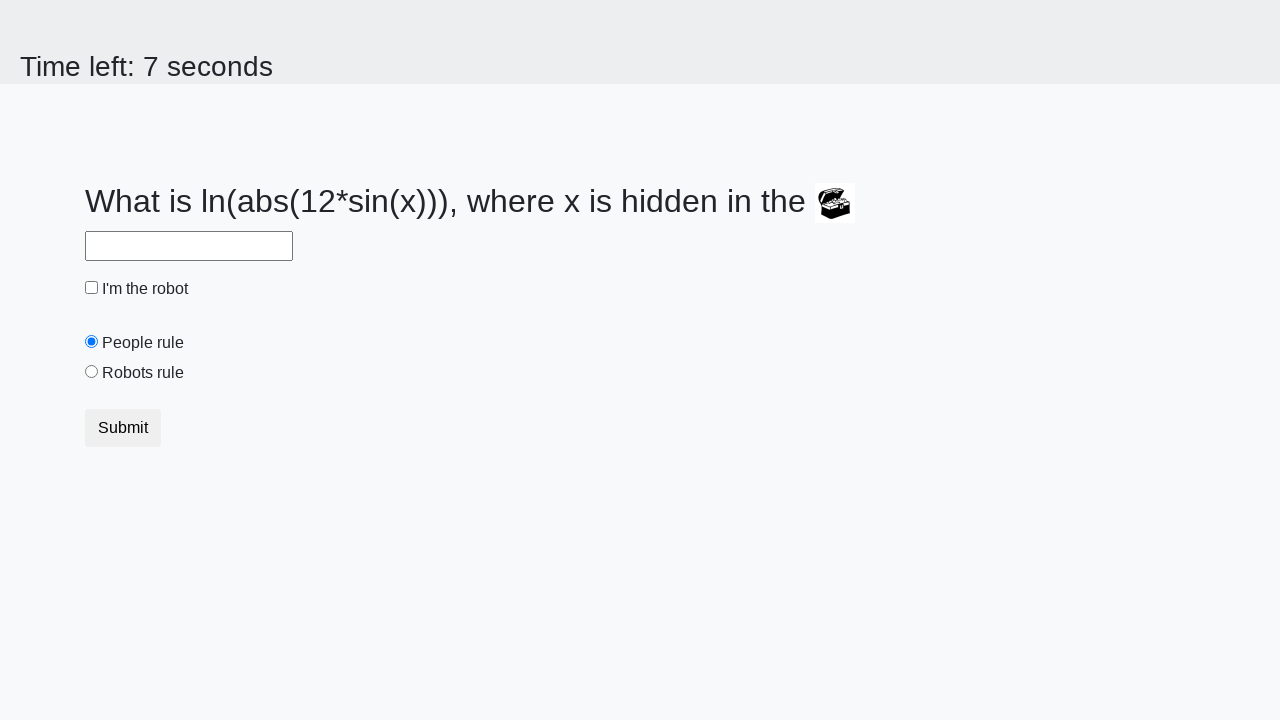

Clicked robot checkbox at (92, 288) on #robotCheckbox
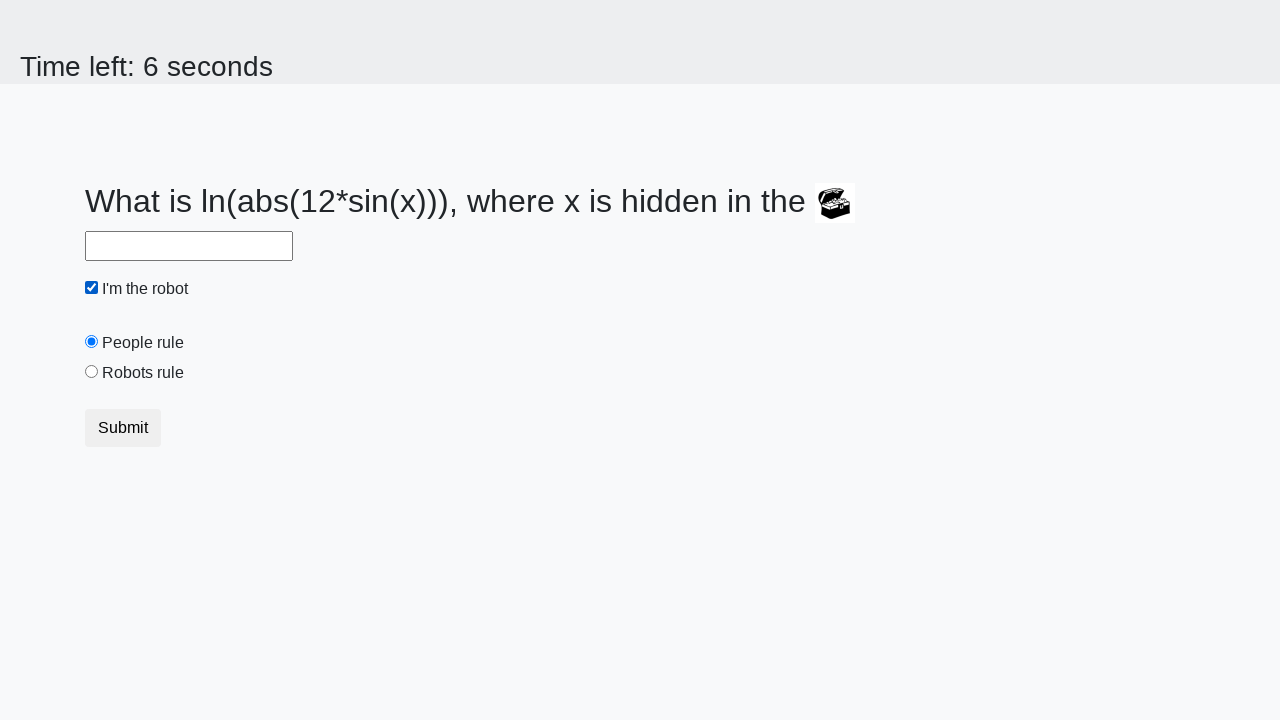

Clicked robots rule checkbox at (92, 372) on #robotsRule
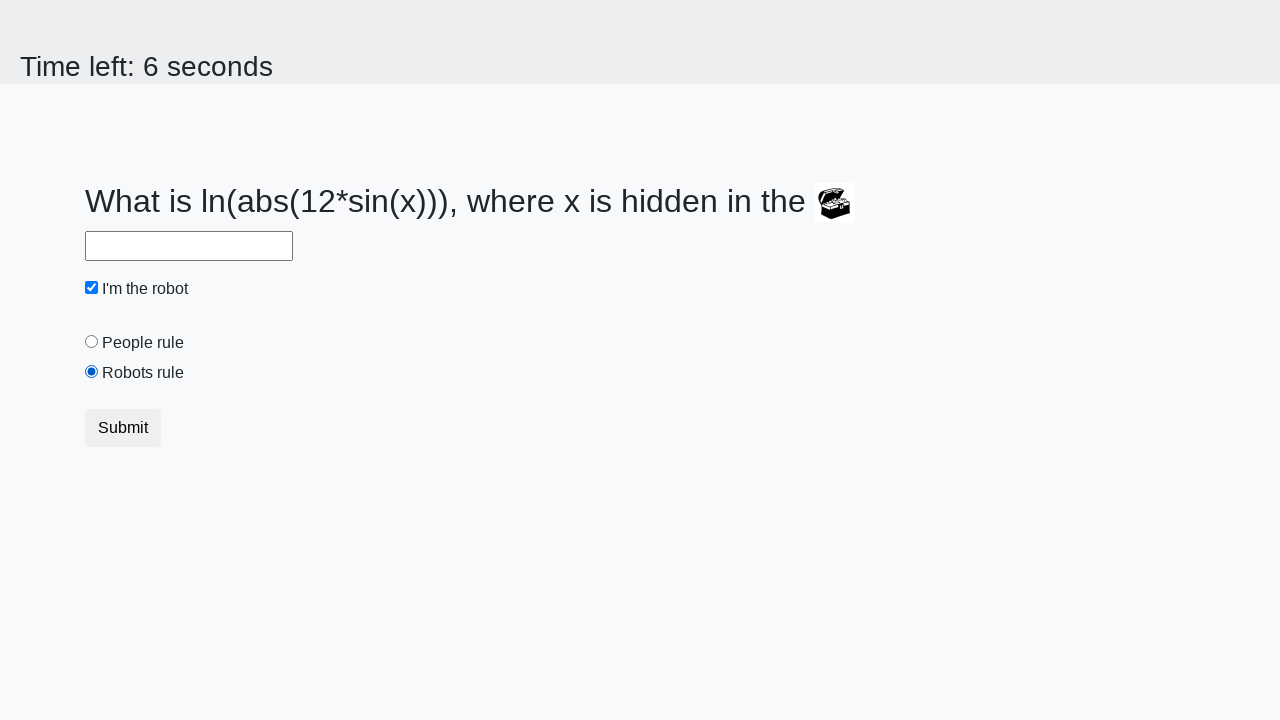

Retrieved custom attribute 'valuex' from treasure element: 805
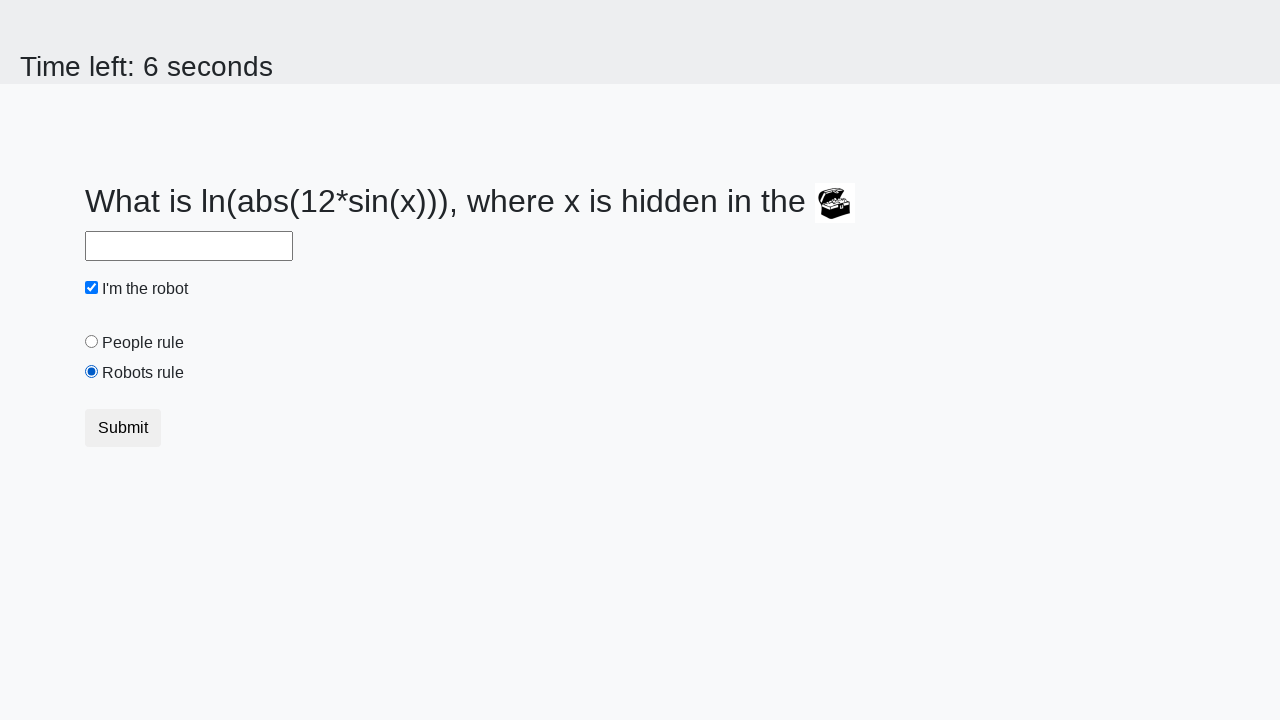

Calculated answer using logarithmic formula: 2.104093765231223
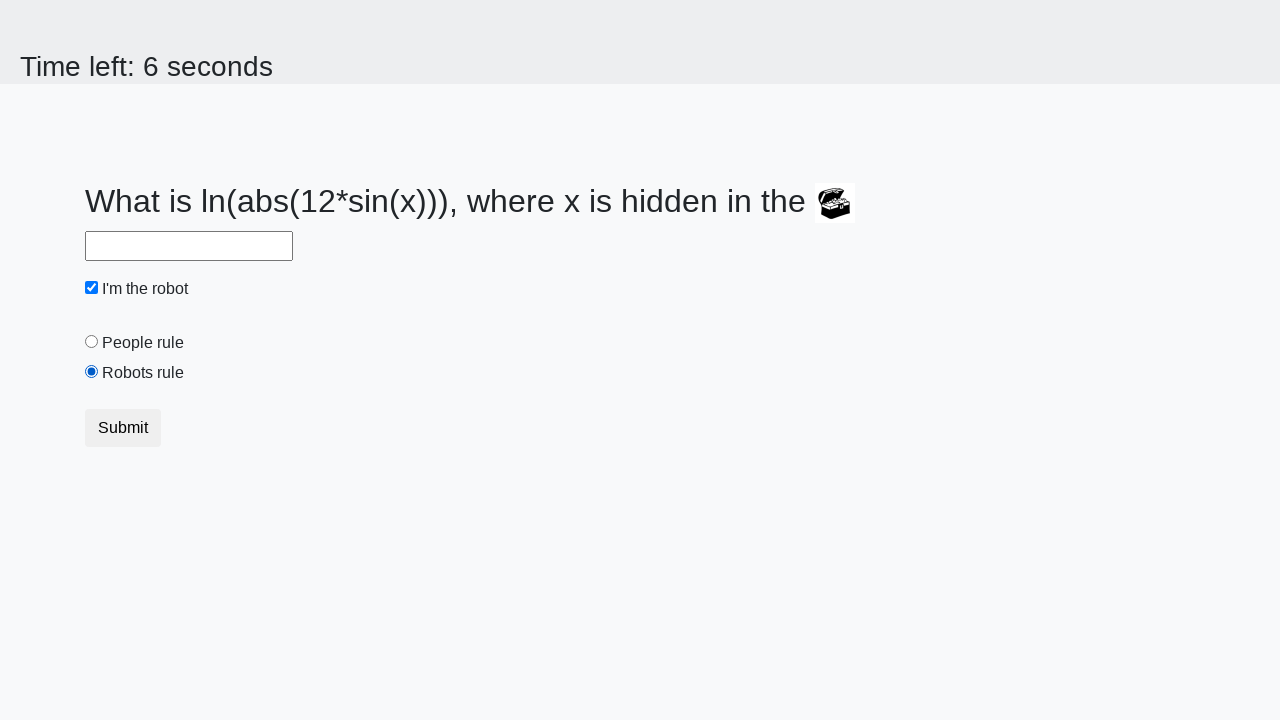

Filled answer field with calculated value: 2.104093765231223 on #answer
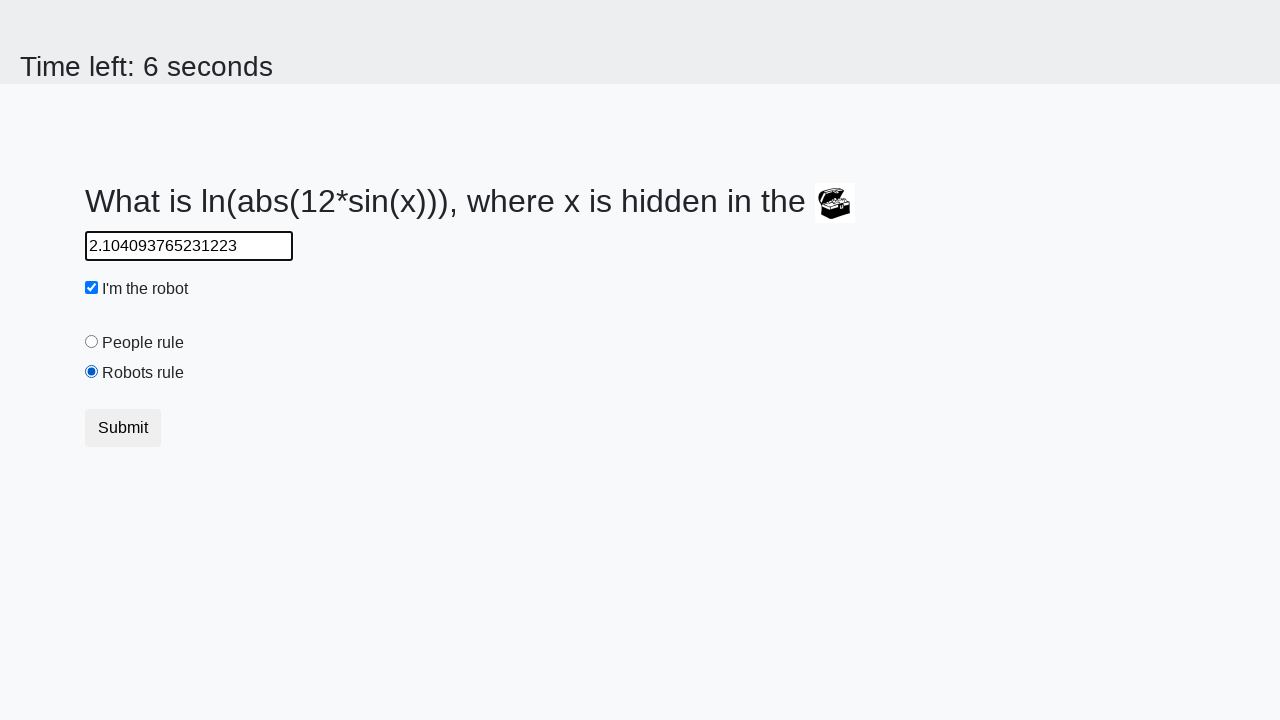

Clicked submit button to complete form submission at (123, 428) on button.btn
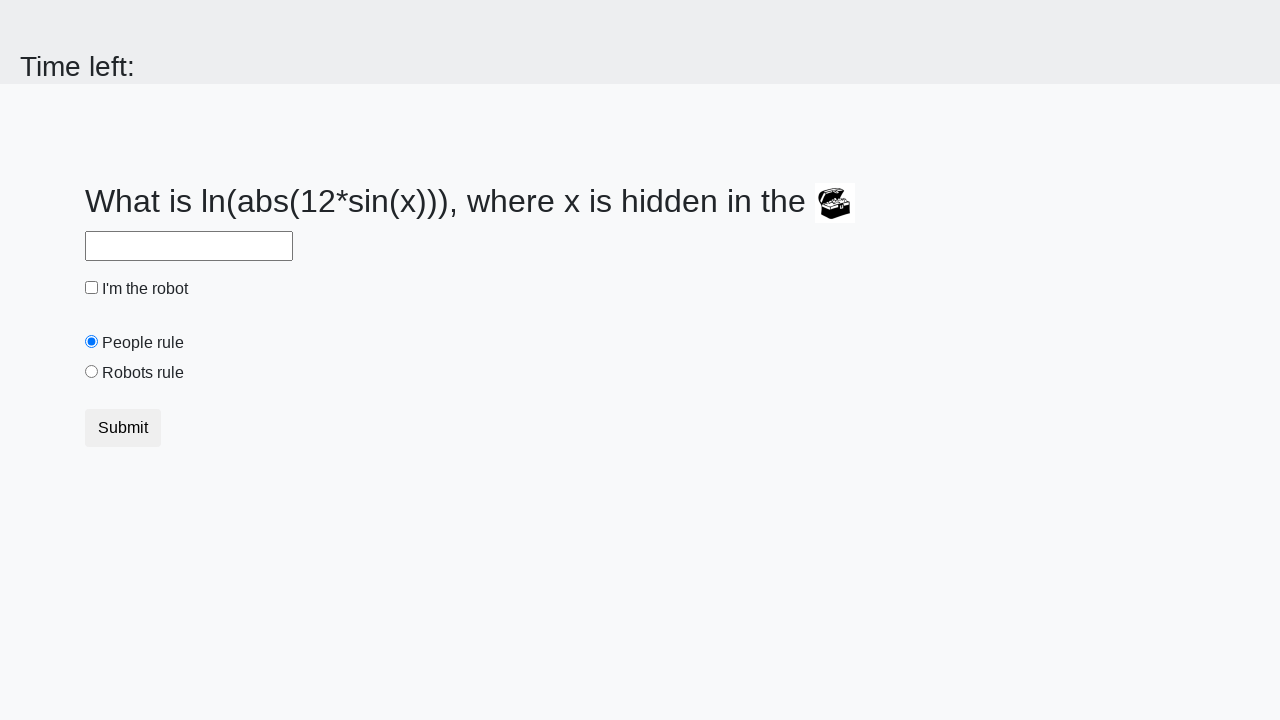

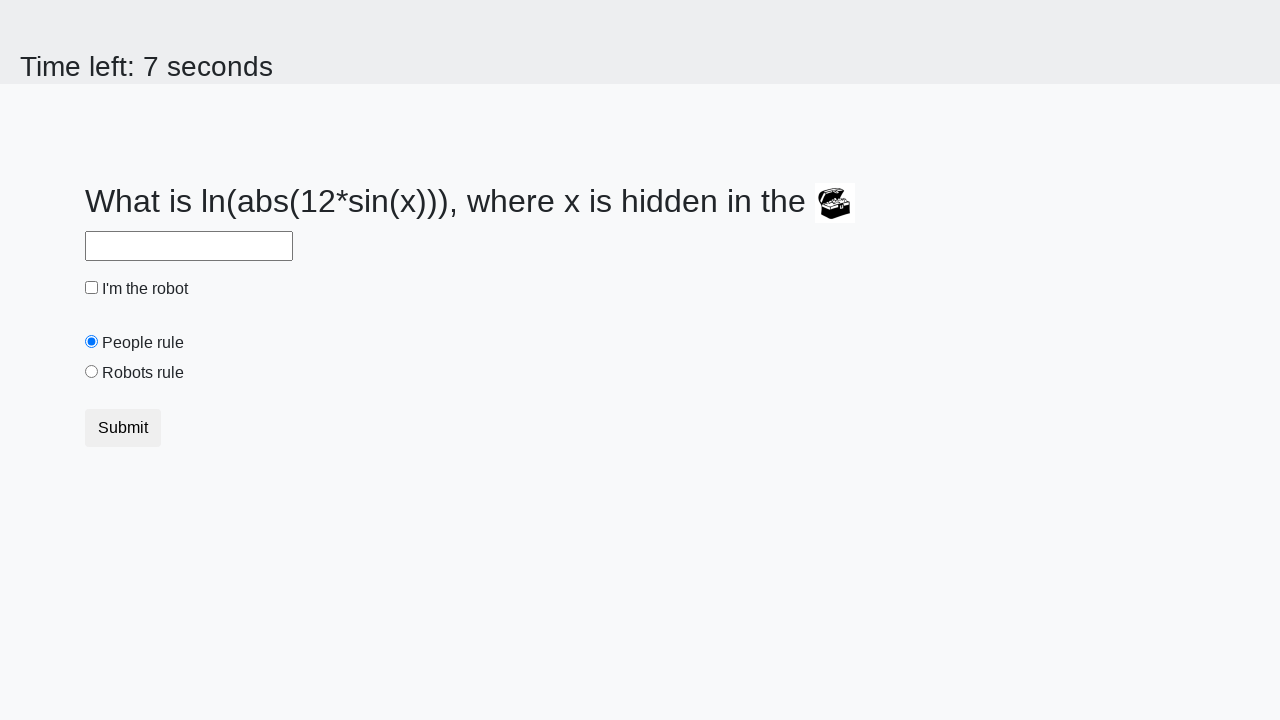